Tests resizing an element to its maximum size by dragging the resize handle beyond the container boundaries

Starting URL: https://demoqa.com/resizable

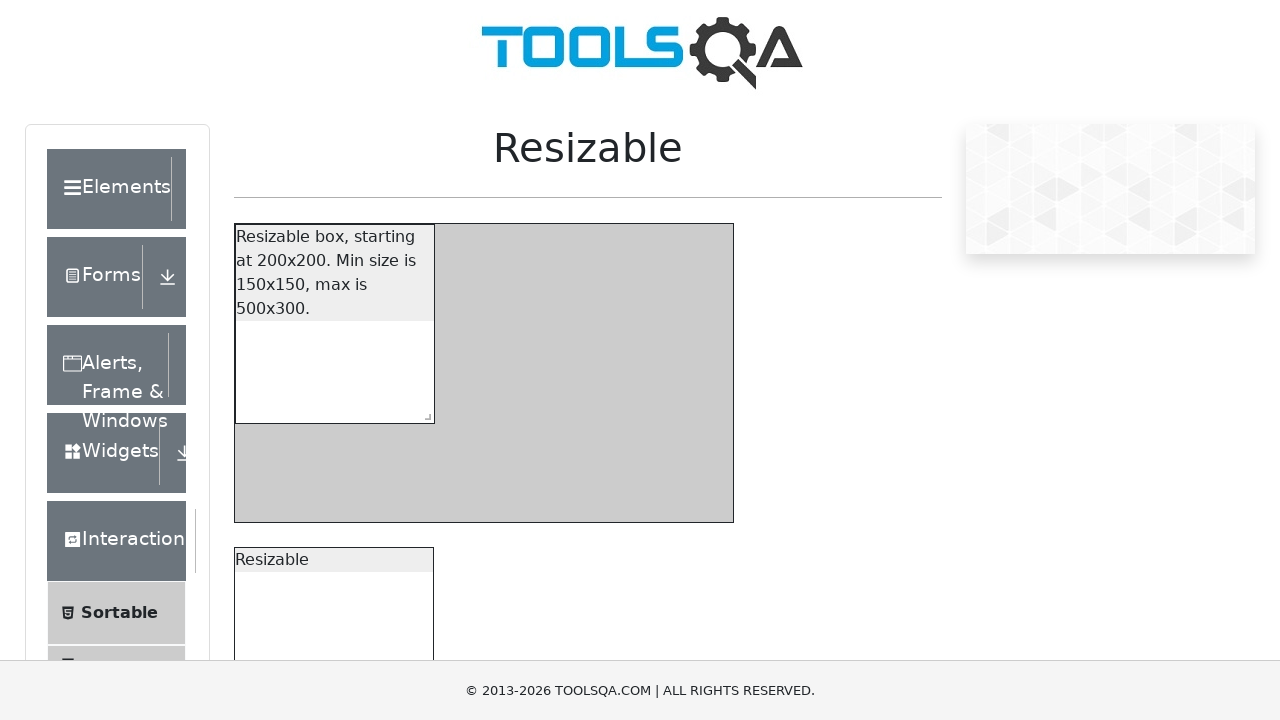

Waited for resizable box element to be visible
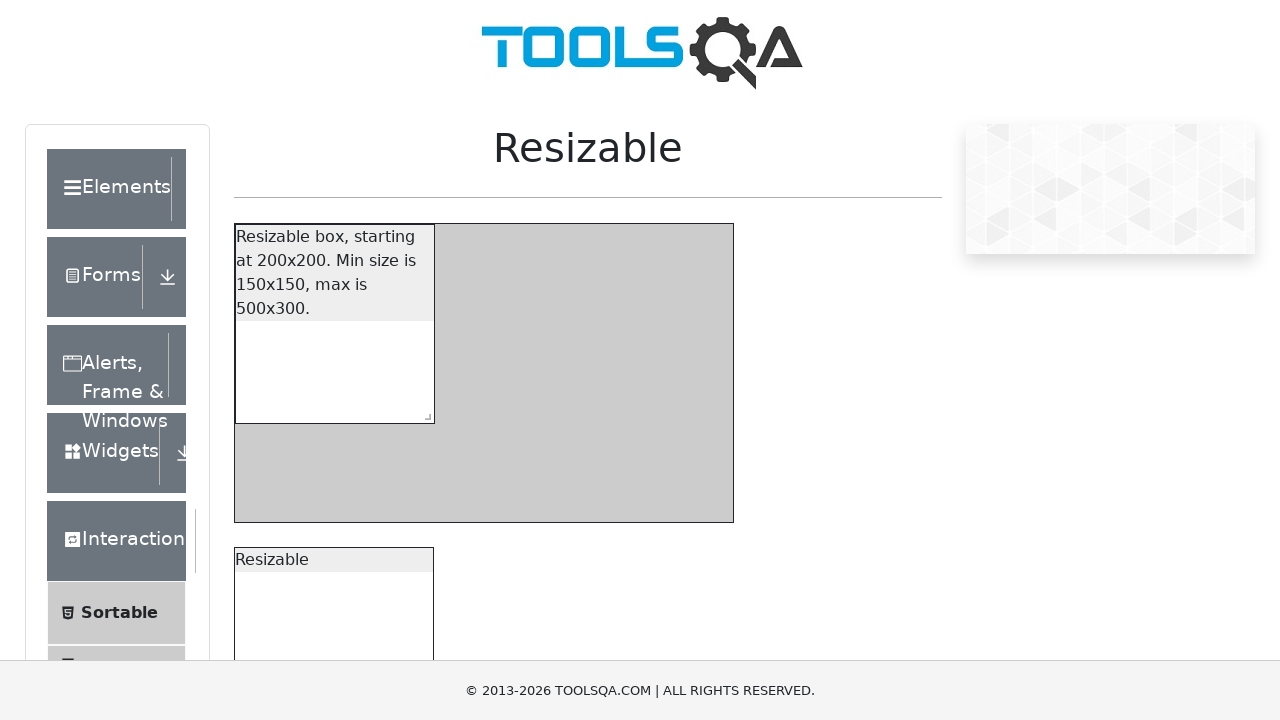

Located the resize handle in the bottom-right corner
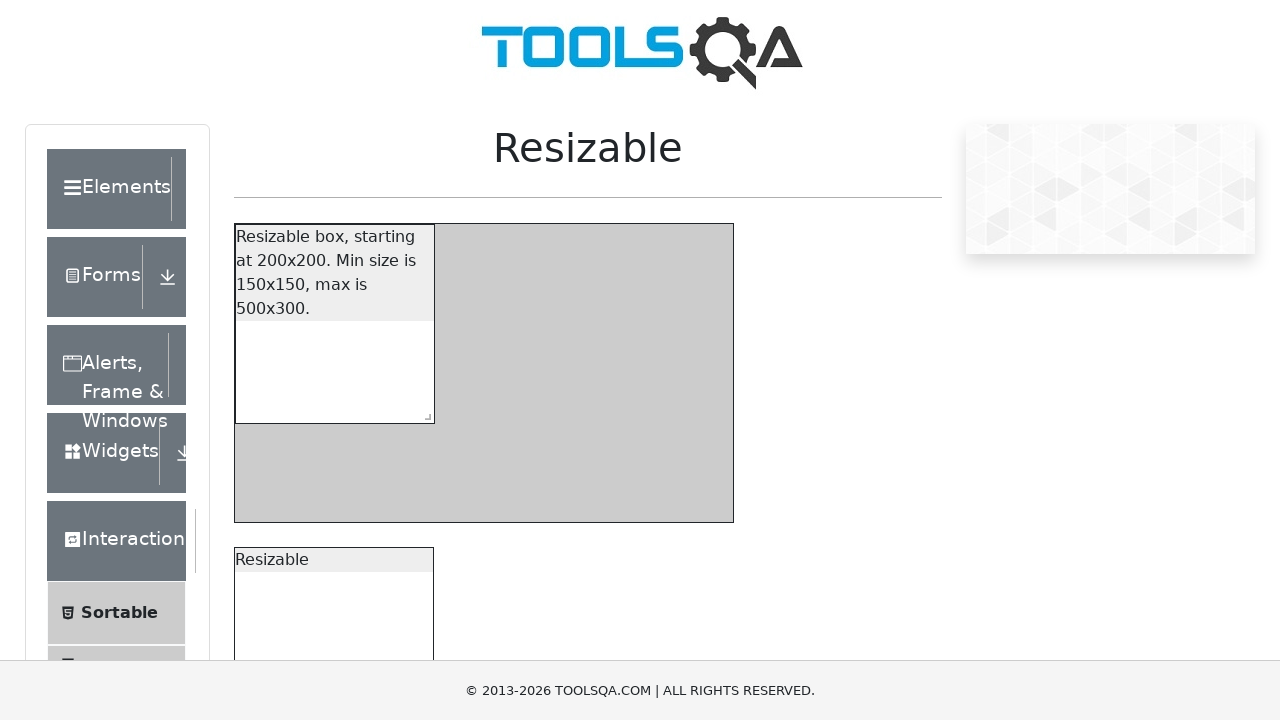

Dragged resize handle beyond container boundaries to expand element to maximum size at (714, 503)
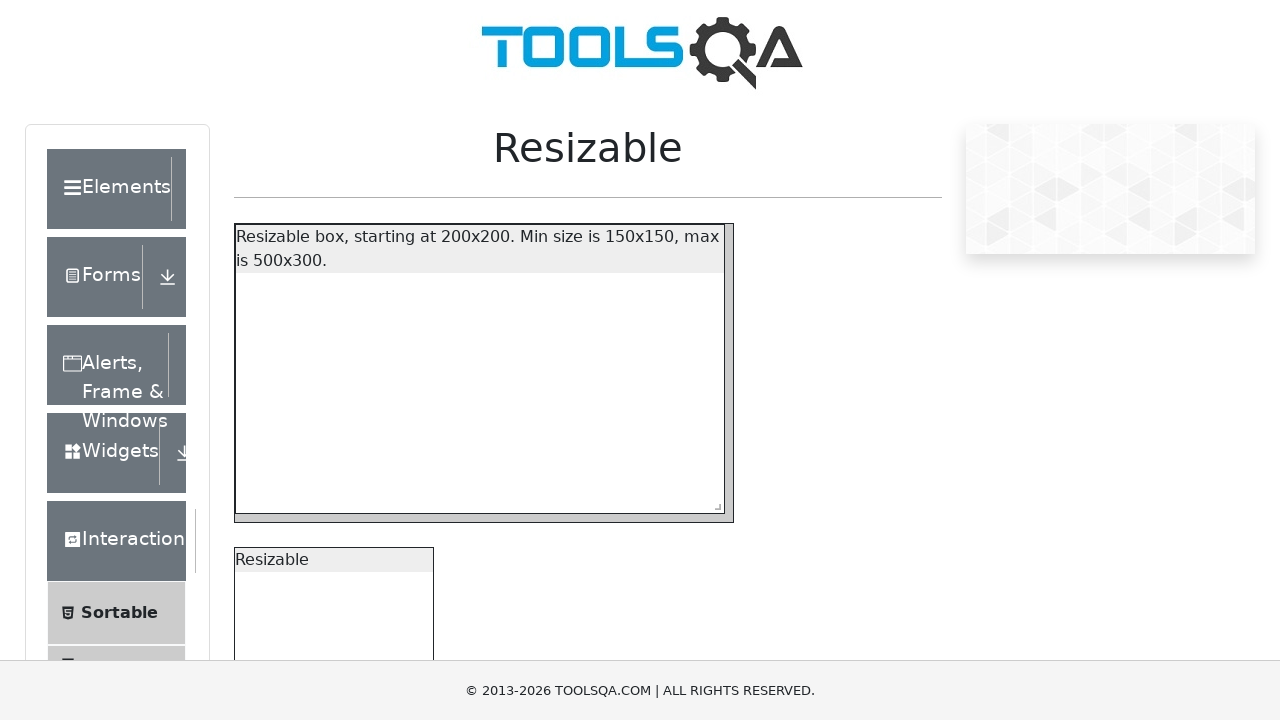

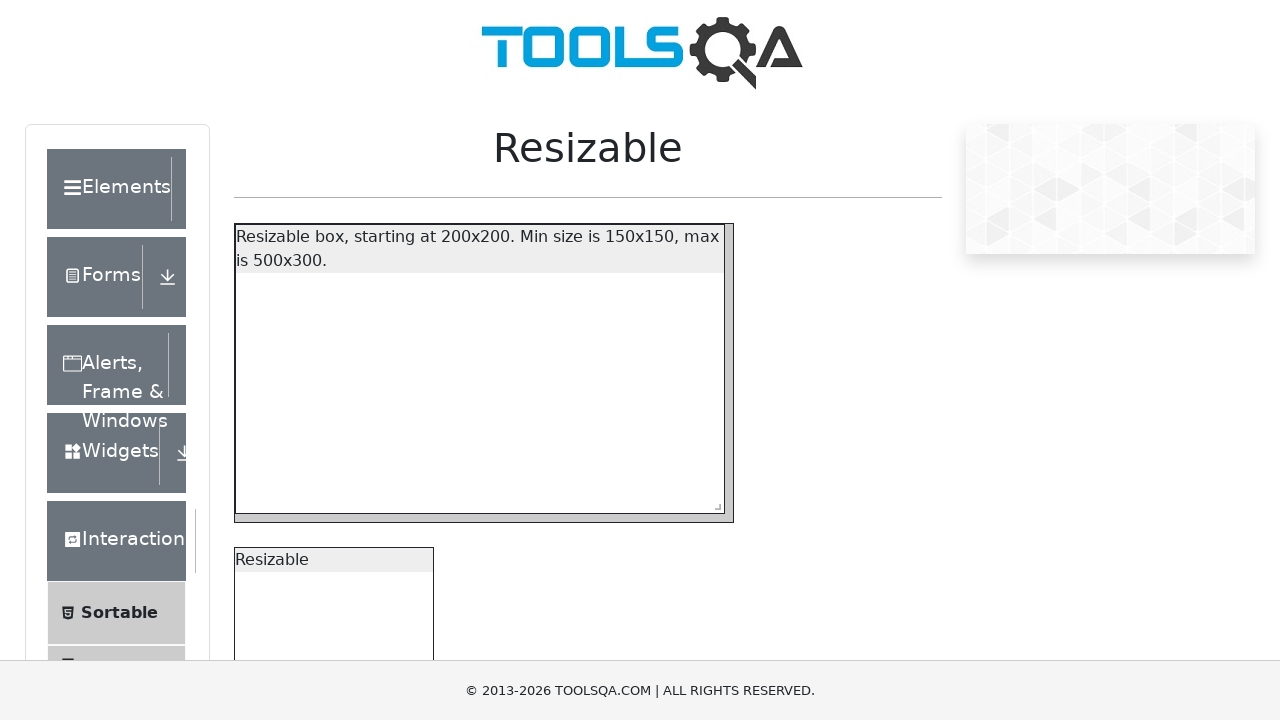